Tests JavaScript checkbox manipulation by navigating to checkboxes page, checking and unchecking a checkbox, and handling an alert dialog.

Starting URL: https://the-internet.herokuapp.com/

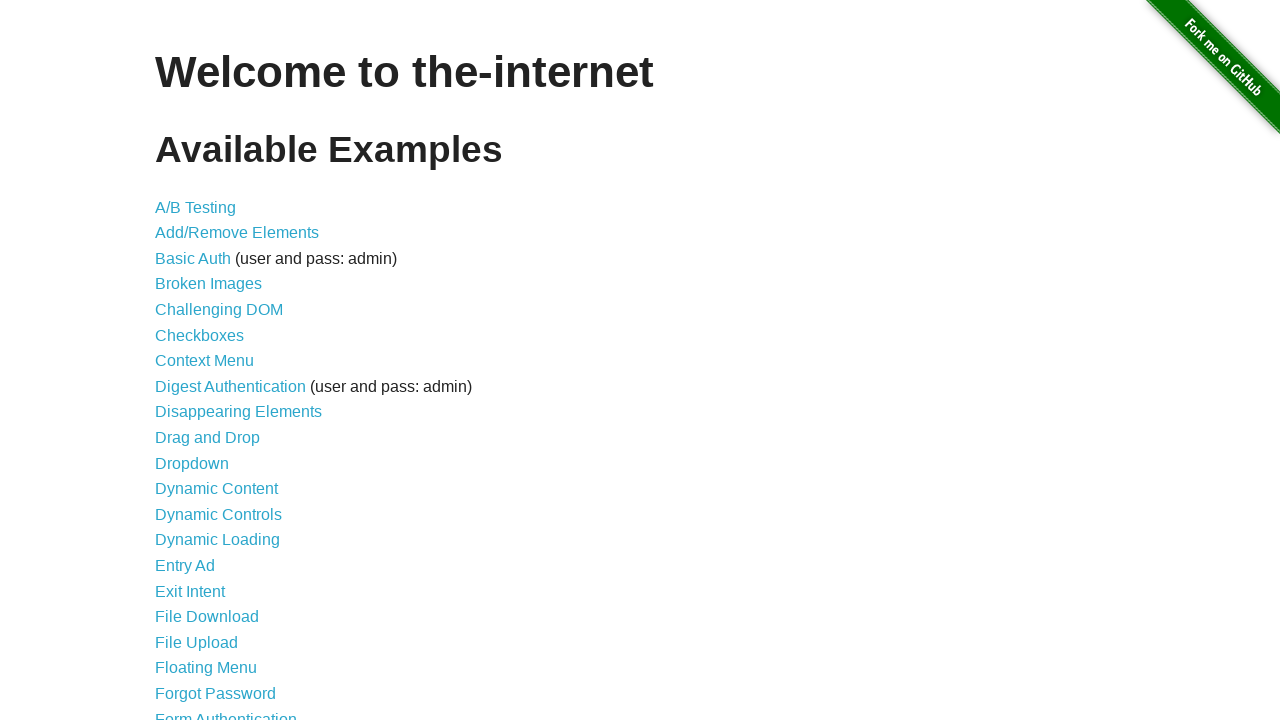

Clicked on Checkboxes link at (200, 335) on text=Checkboxes
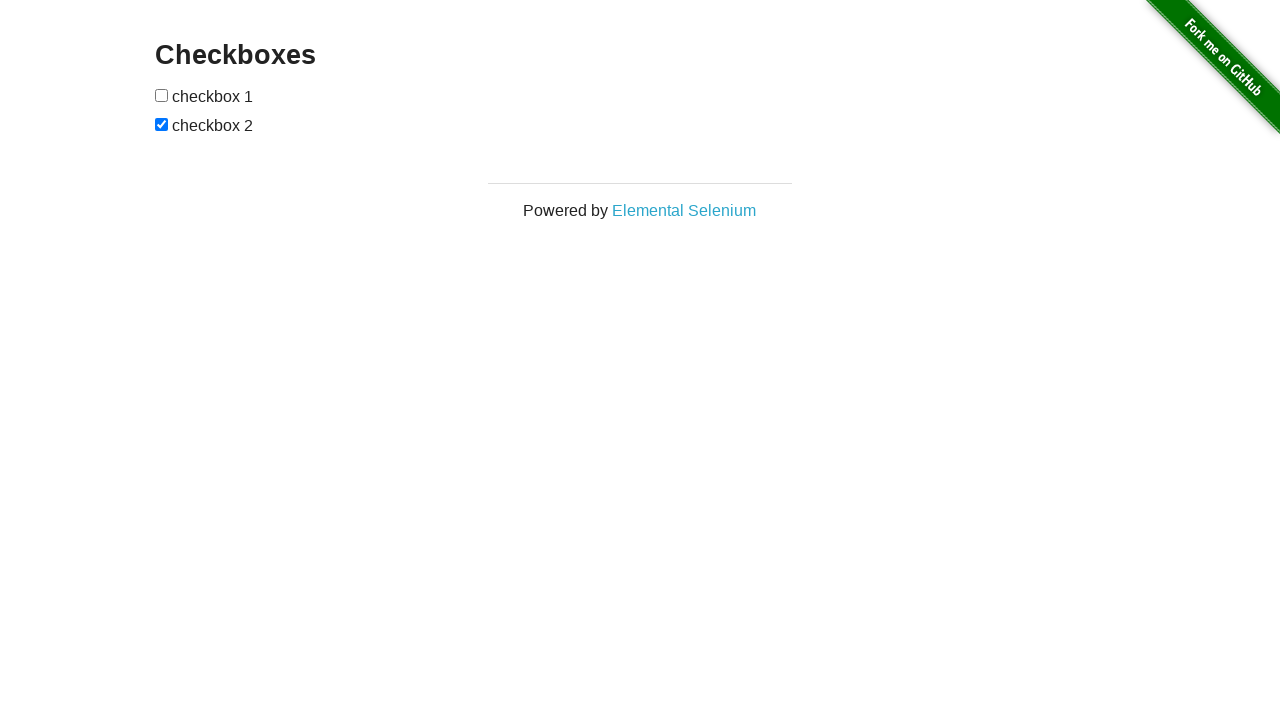

Checkbox page loaded and checkbox element is present
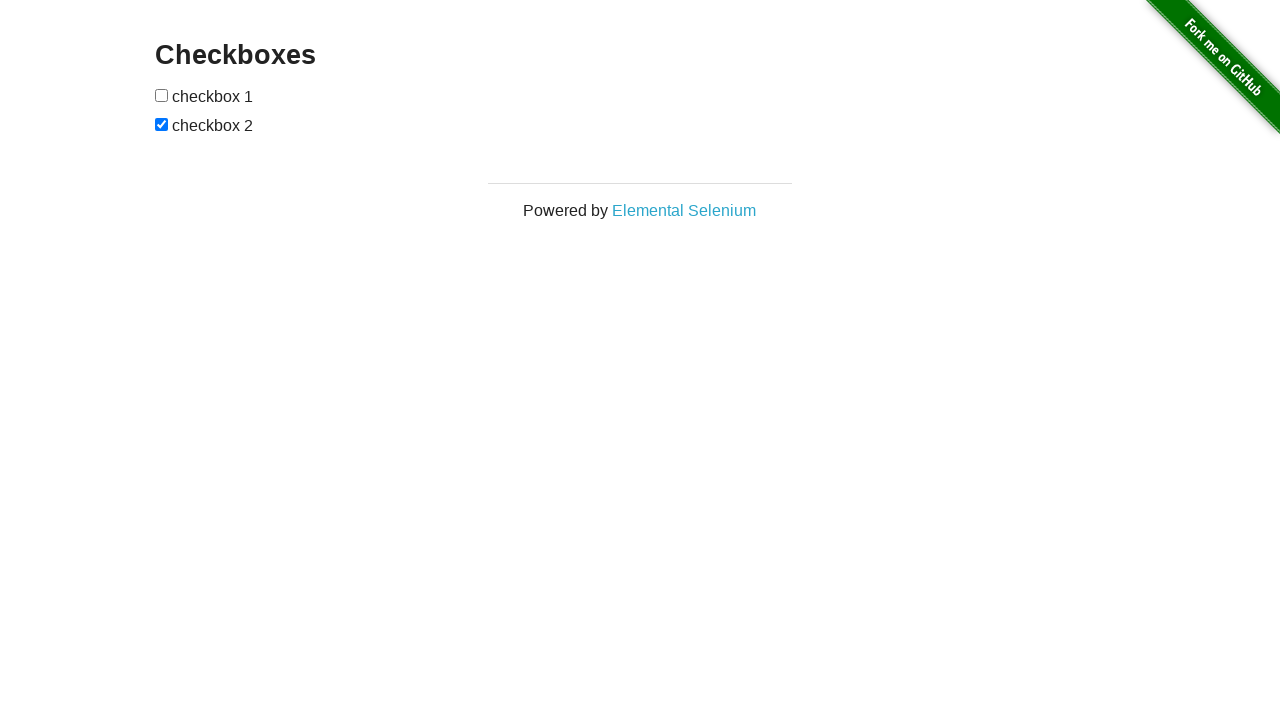

Checked the first checkbox using JavaScript
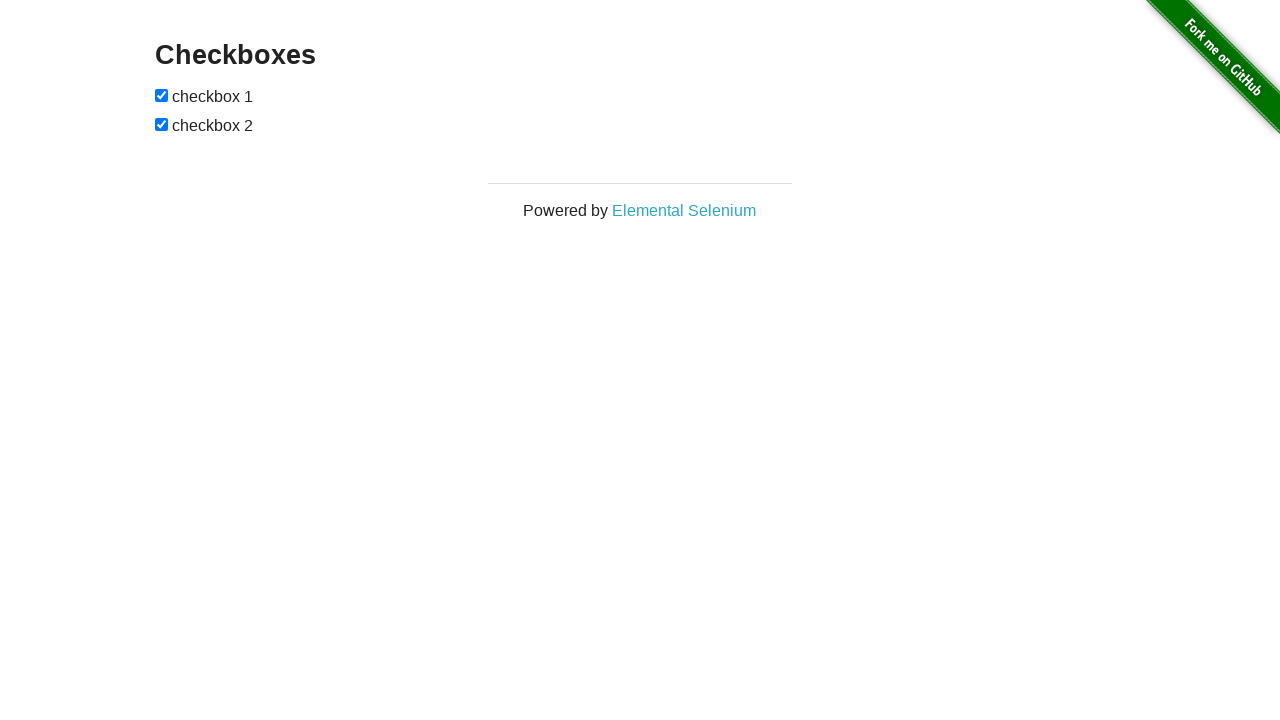

Triggered alert dialog with message 'O elemento foi checkado'
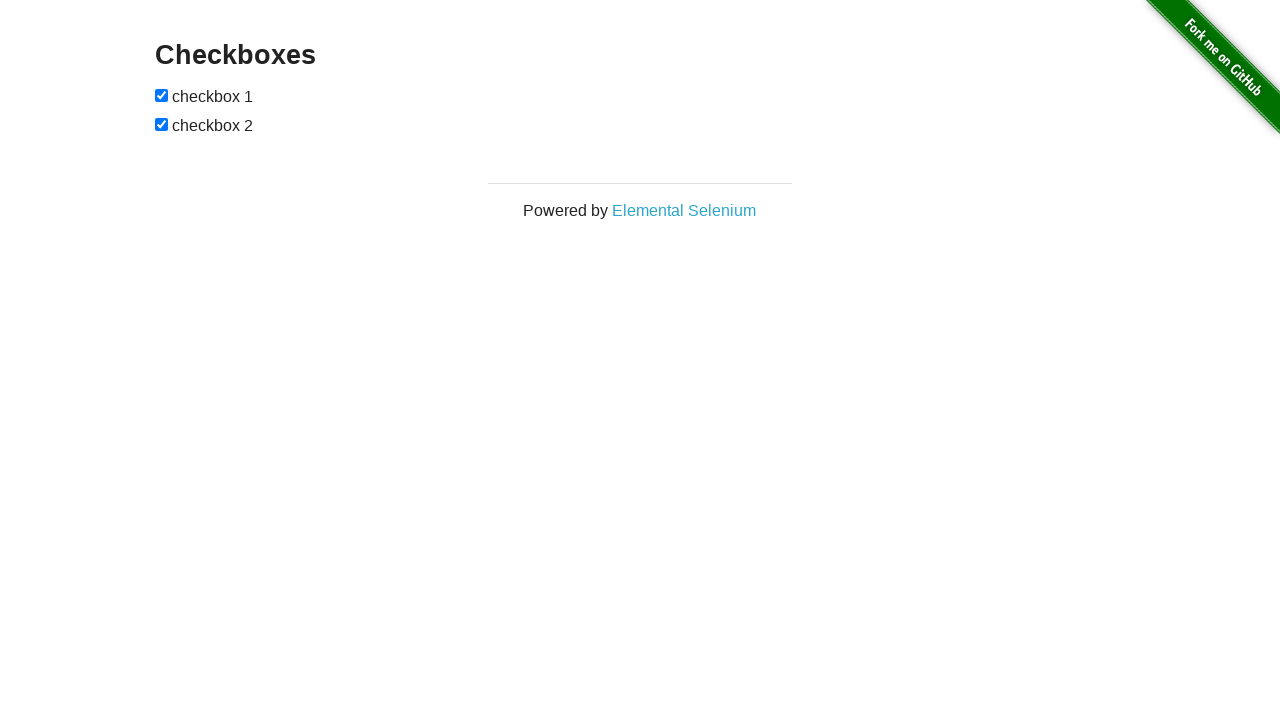

Set up dialog handler to accept alerts
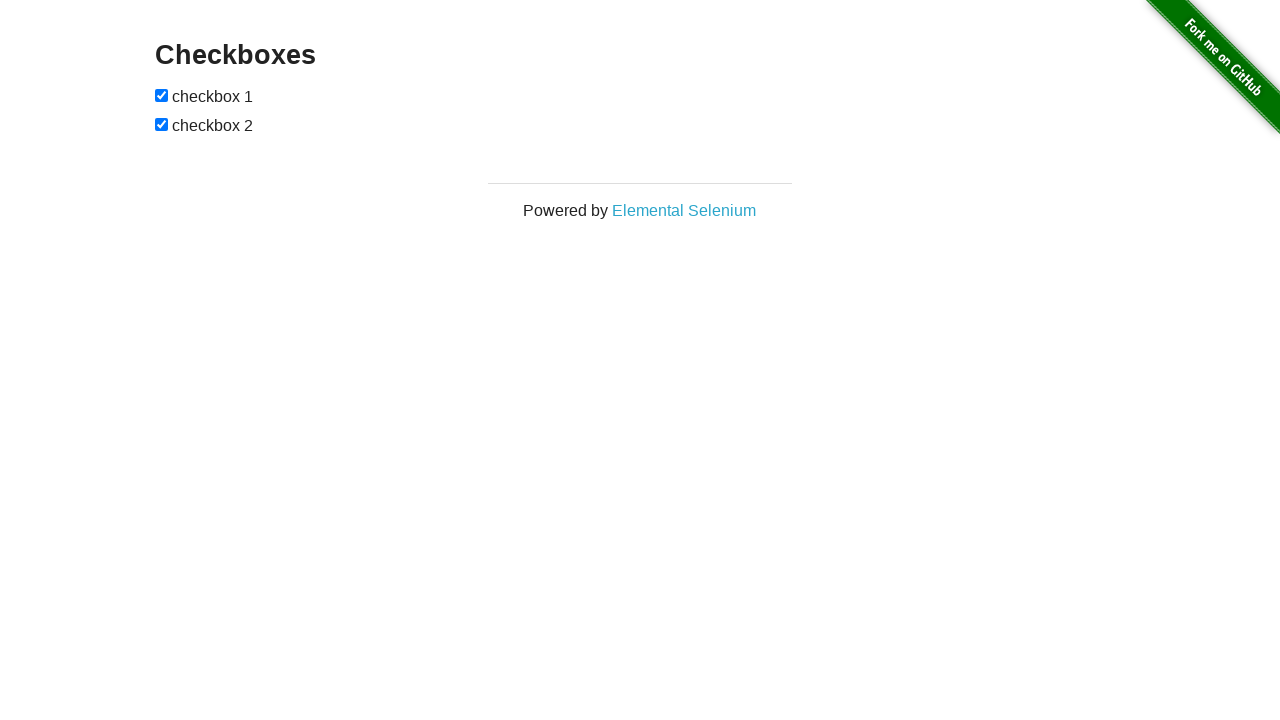

Re-triggered alert dialog and accepted it
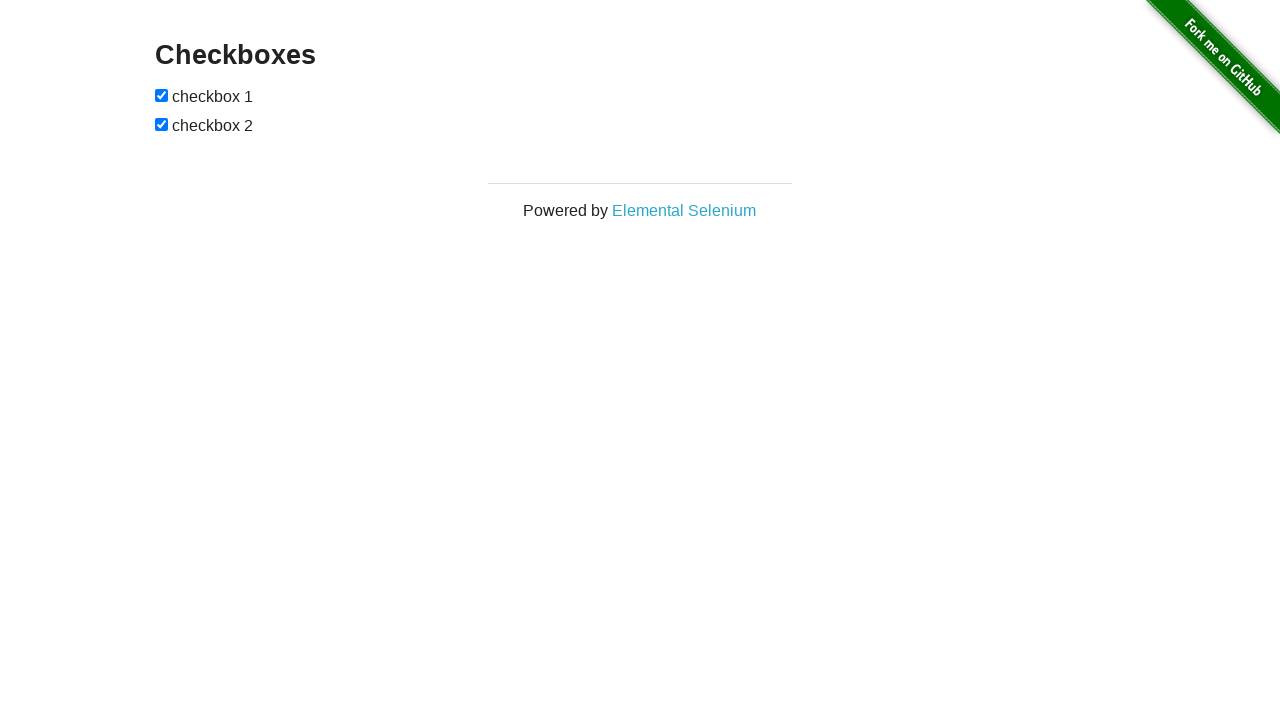

Unchecked the first checkbox using JavaScript
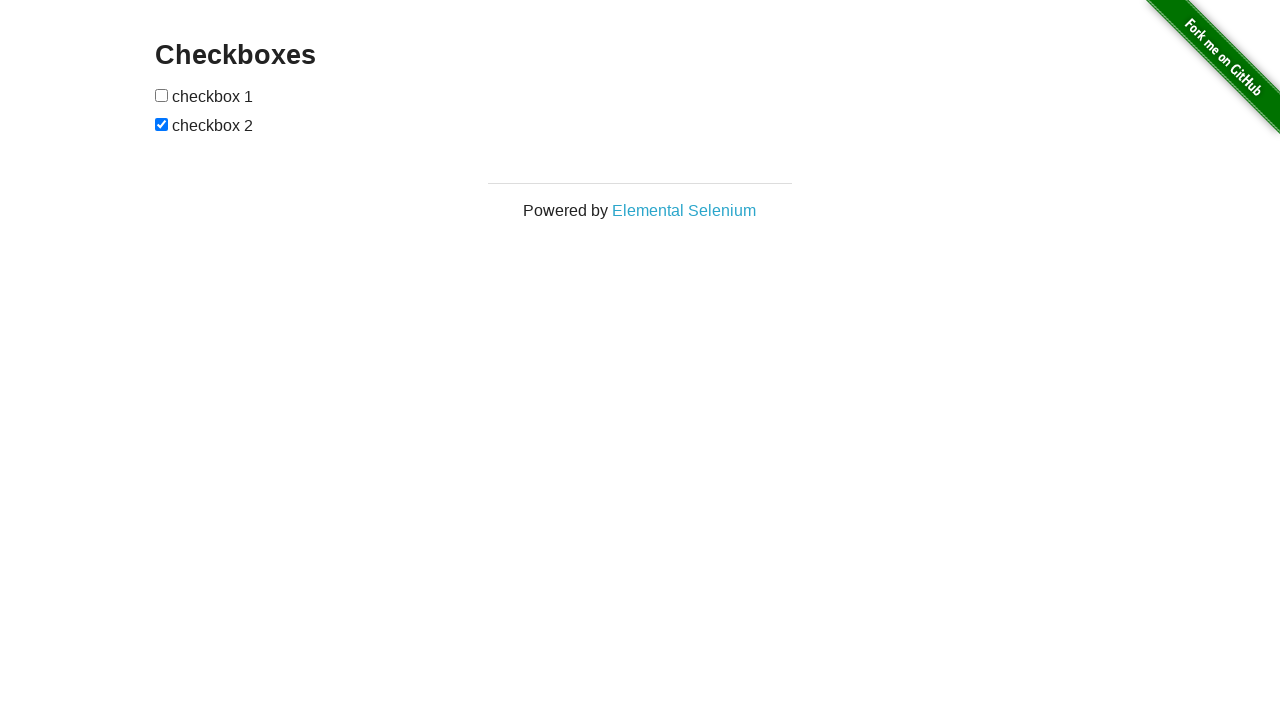

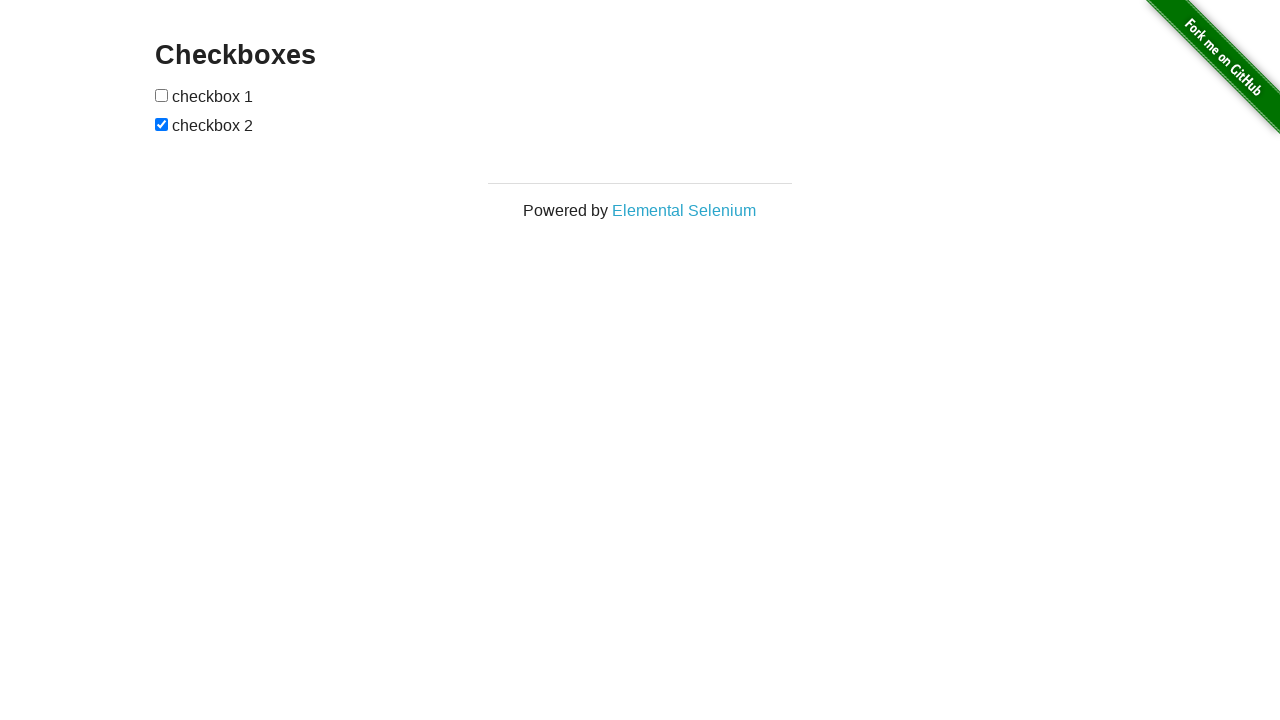